Tests selecting multiple checkboxes and submitting the form

Starting URL: https://www.qa-practice.com/elements/checkbox/mult_checkbox

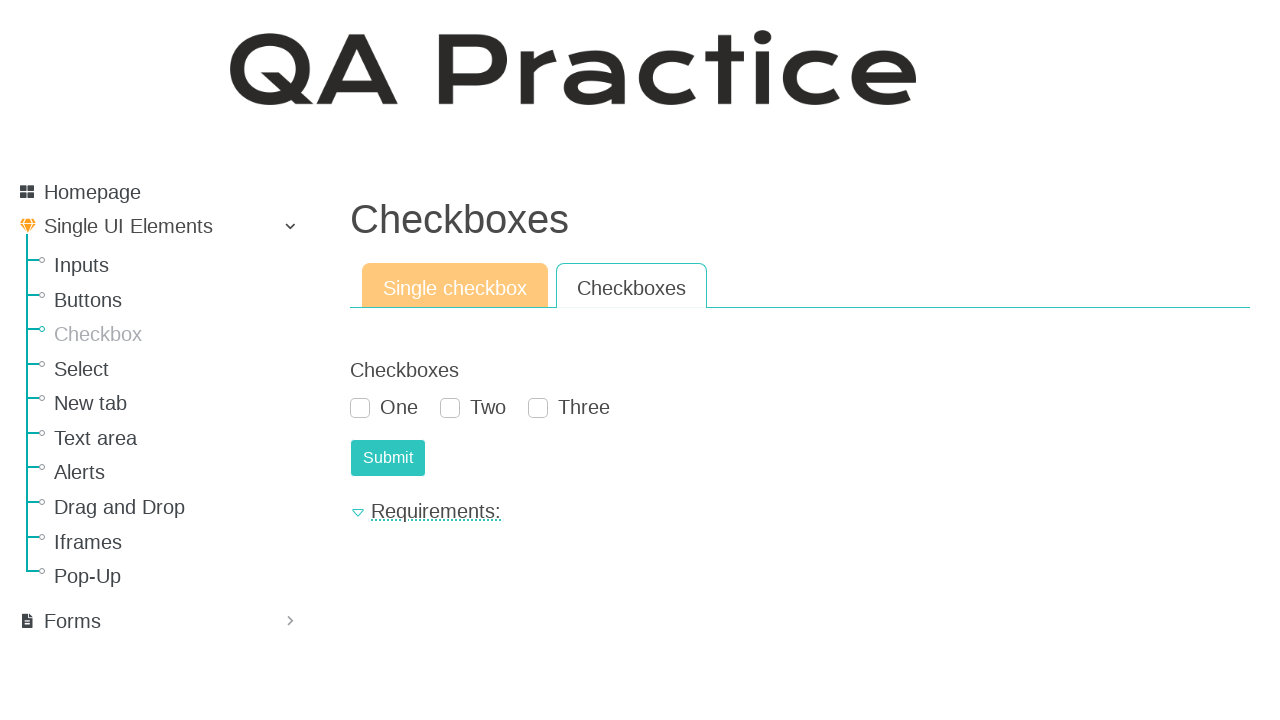

Checked first checkbox at (360, 408) on #id_checkboxes_0
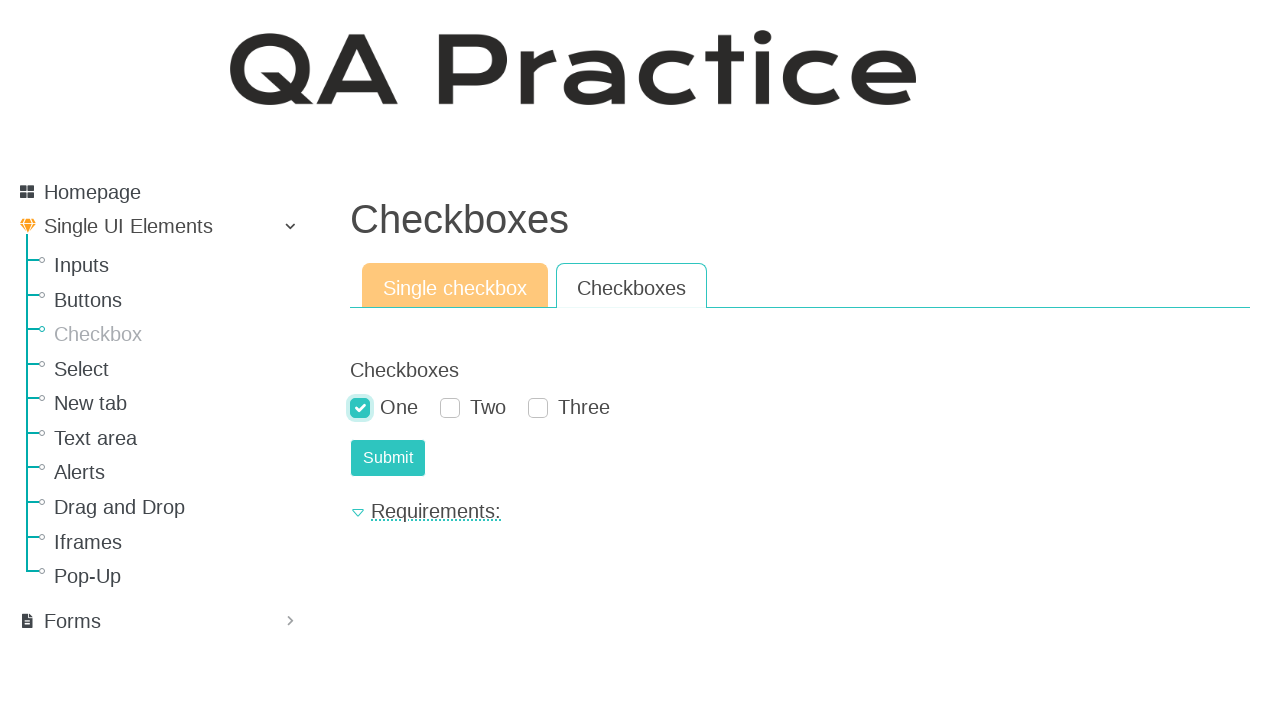

Checked third checkbox at (538, 408) on #id_checkboxes_2
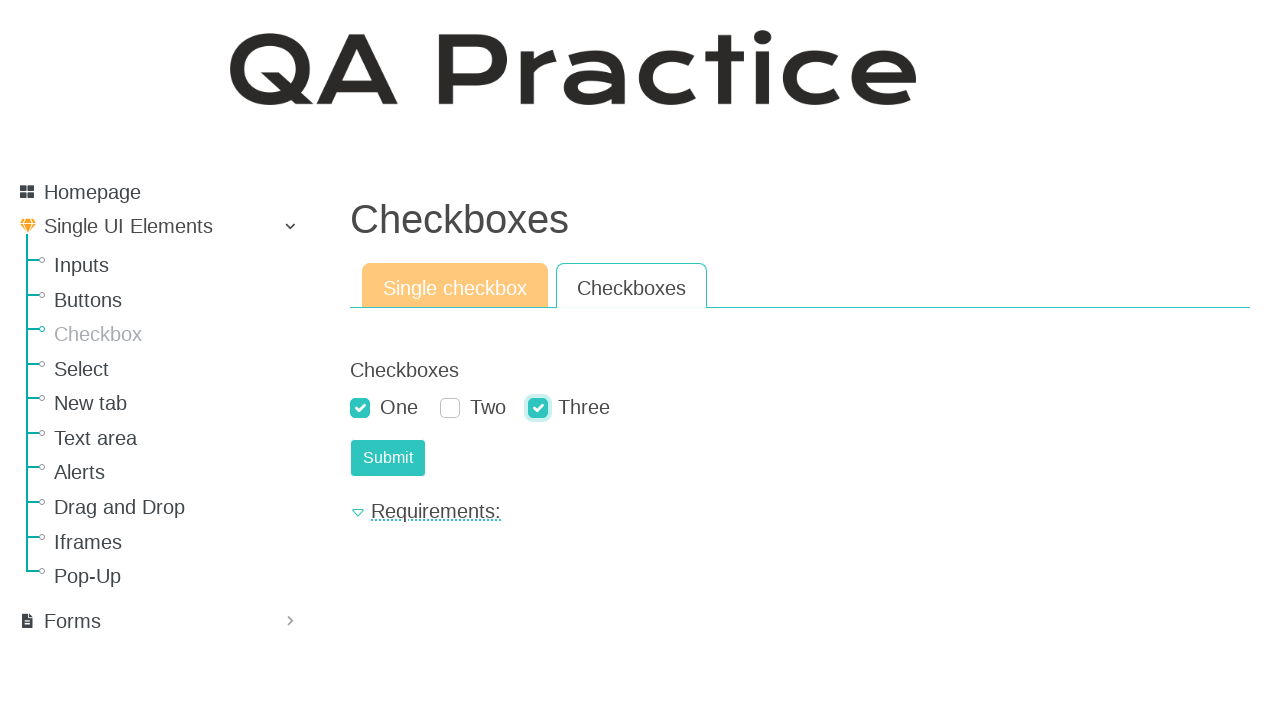

Clicked submit button to submit form with selected checkboxes at (388, 458) on #submit-id-submit
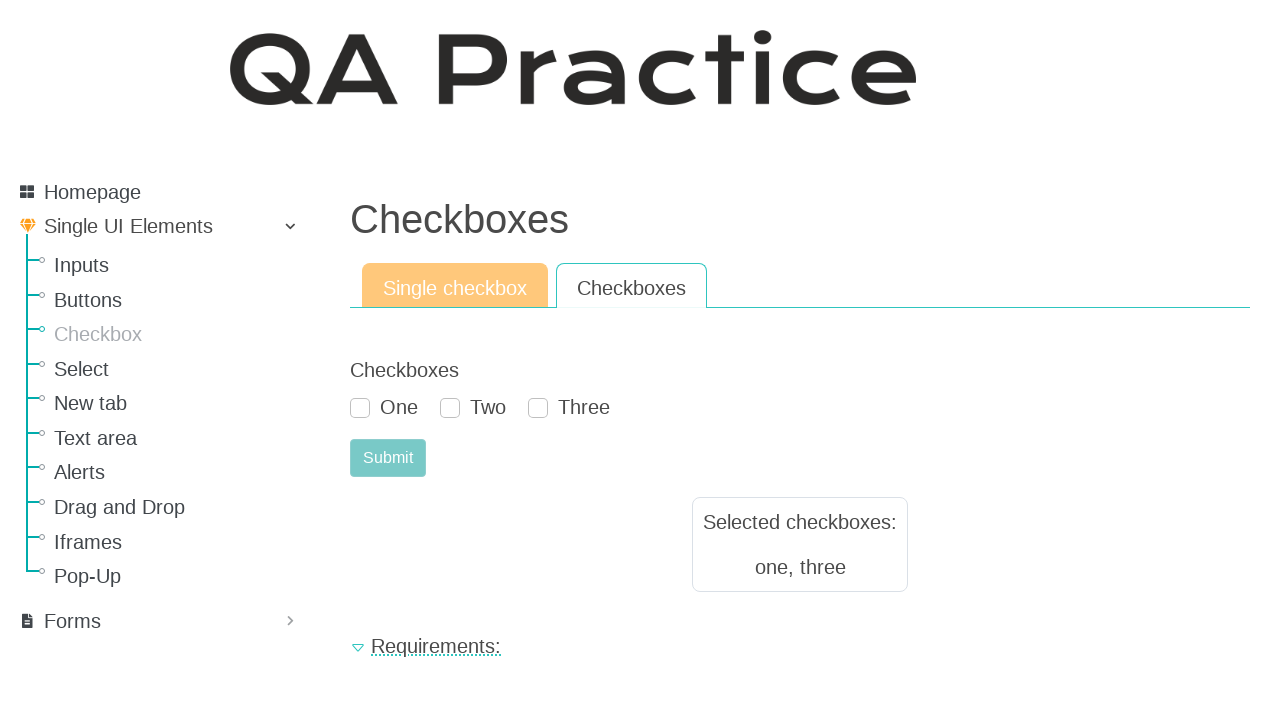

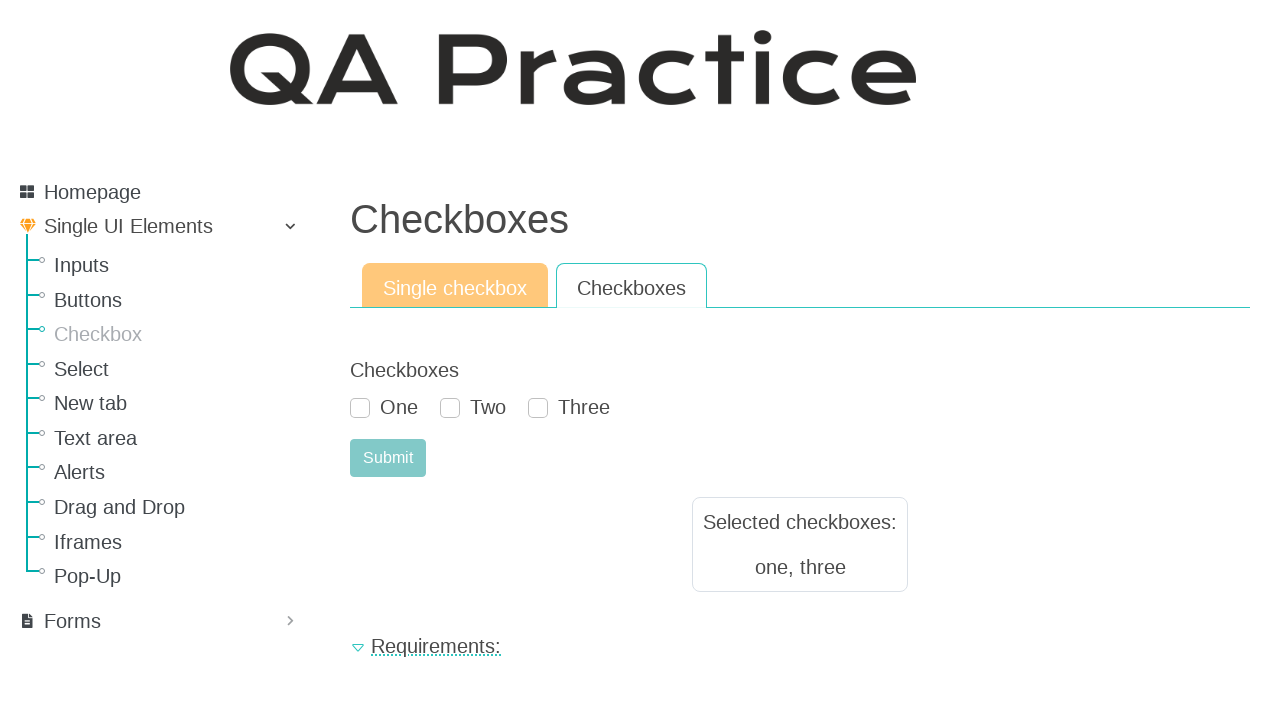